Tests dynamic controls page using explicit waits by verifying textbox is initially disabled, clicking Enable button, waiting for textbox to become clickable, and verifying the "It's enabled!" message appears

Starting URL: https://the-internet.herokuapp.com/dynamic_controls

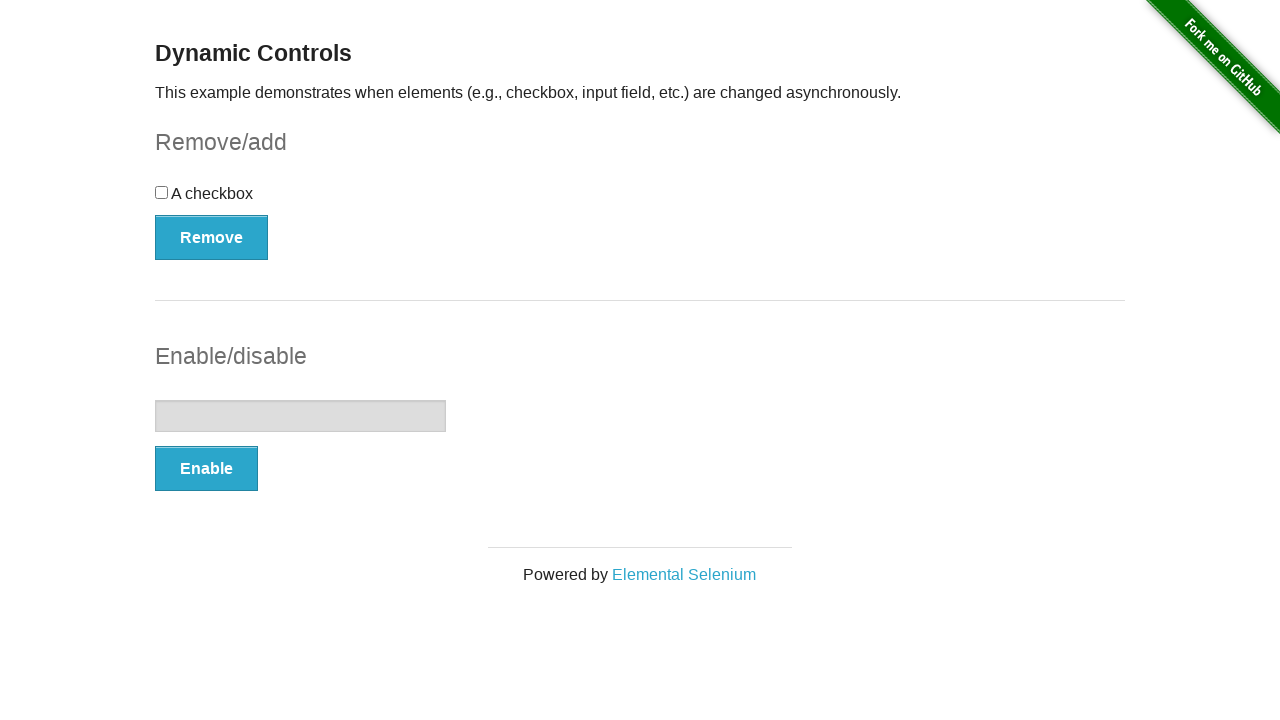

Verified textbox is initially disabled
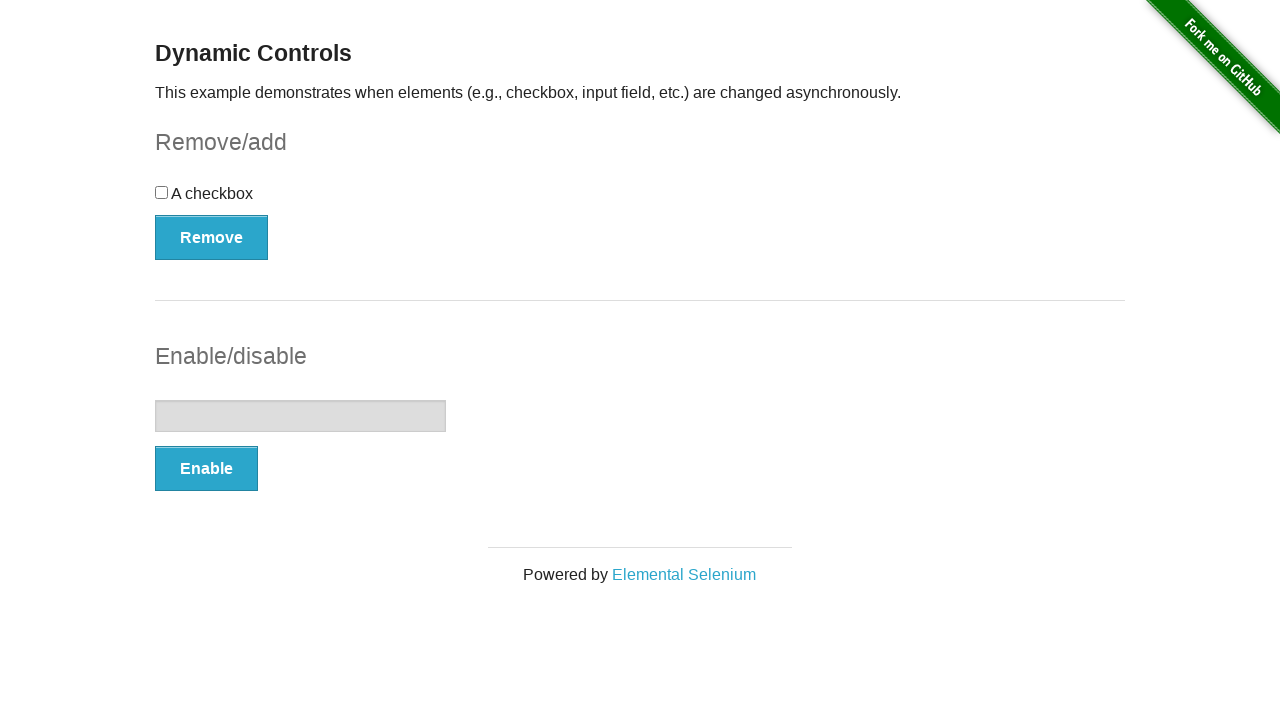

Clicked Enable button at (206, 469) on xpath=//*[text()='Enable']
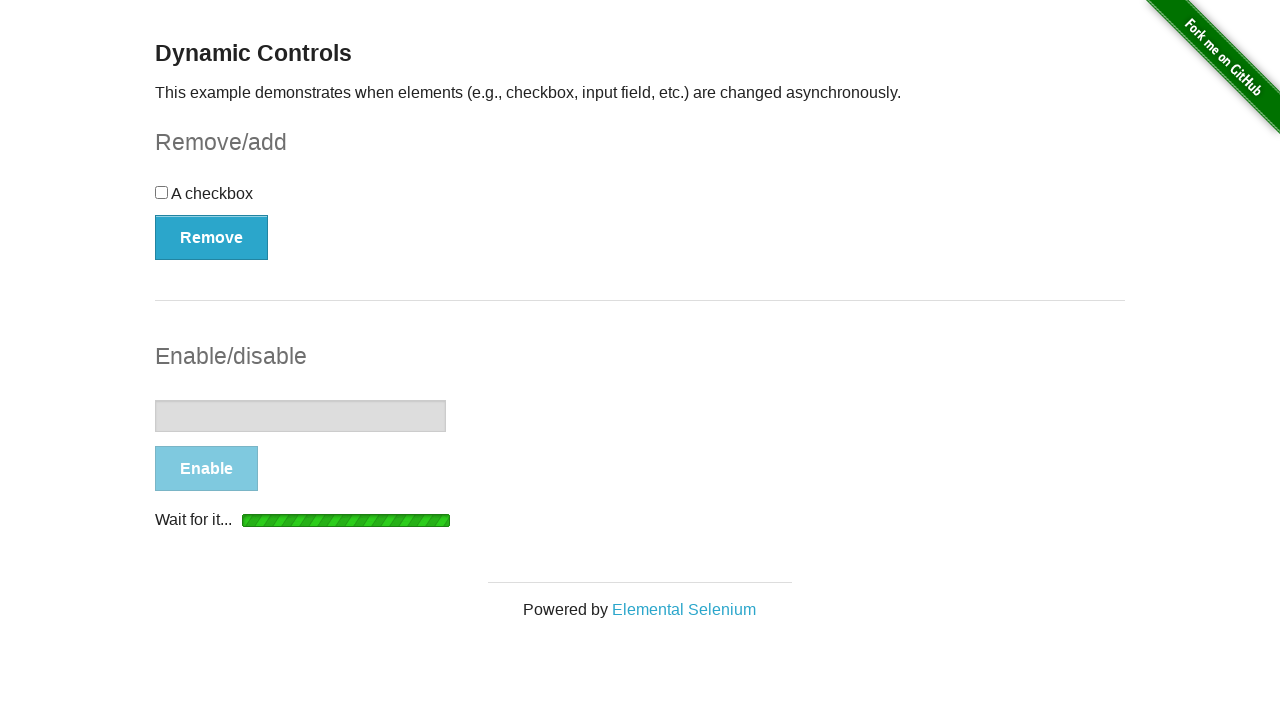

Textbox became visible
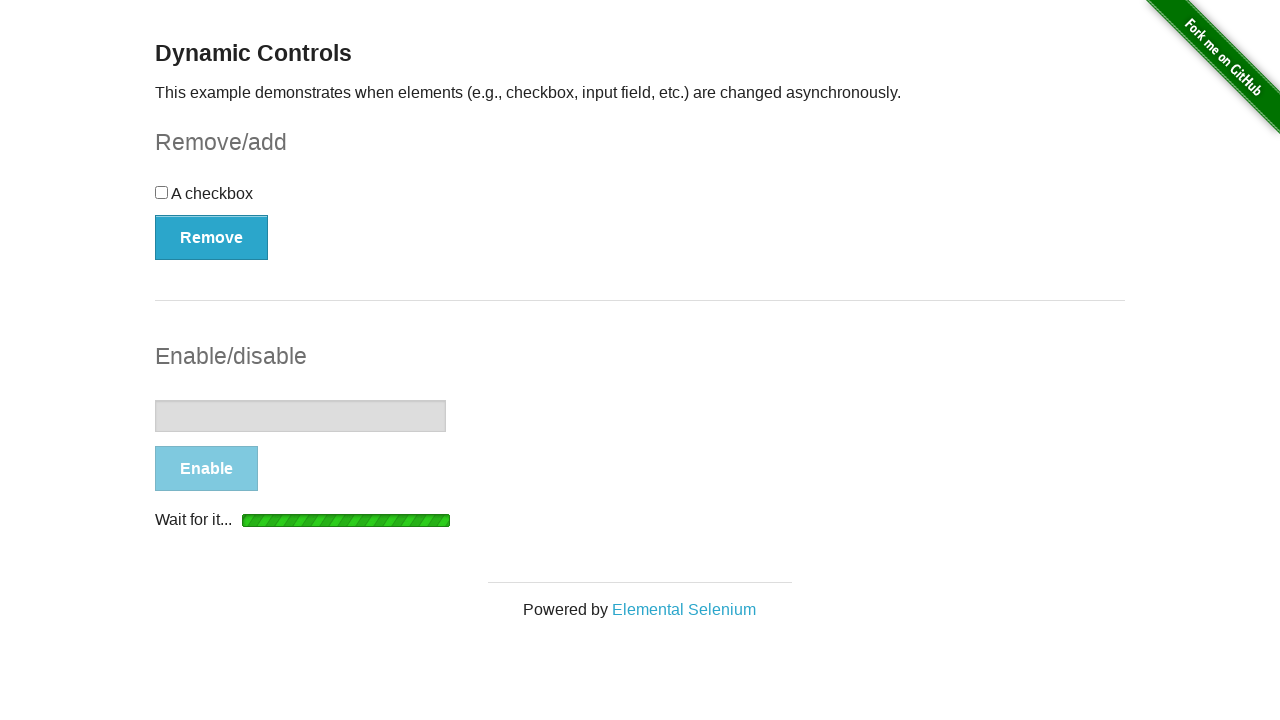

Textbox became enabled via wait_for_function
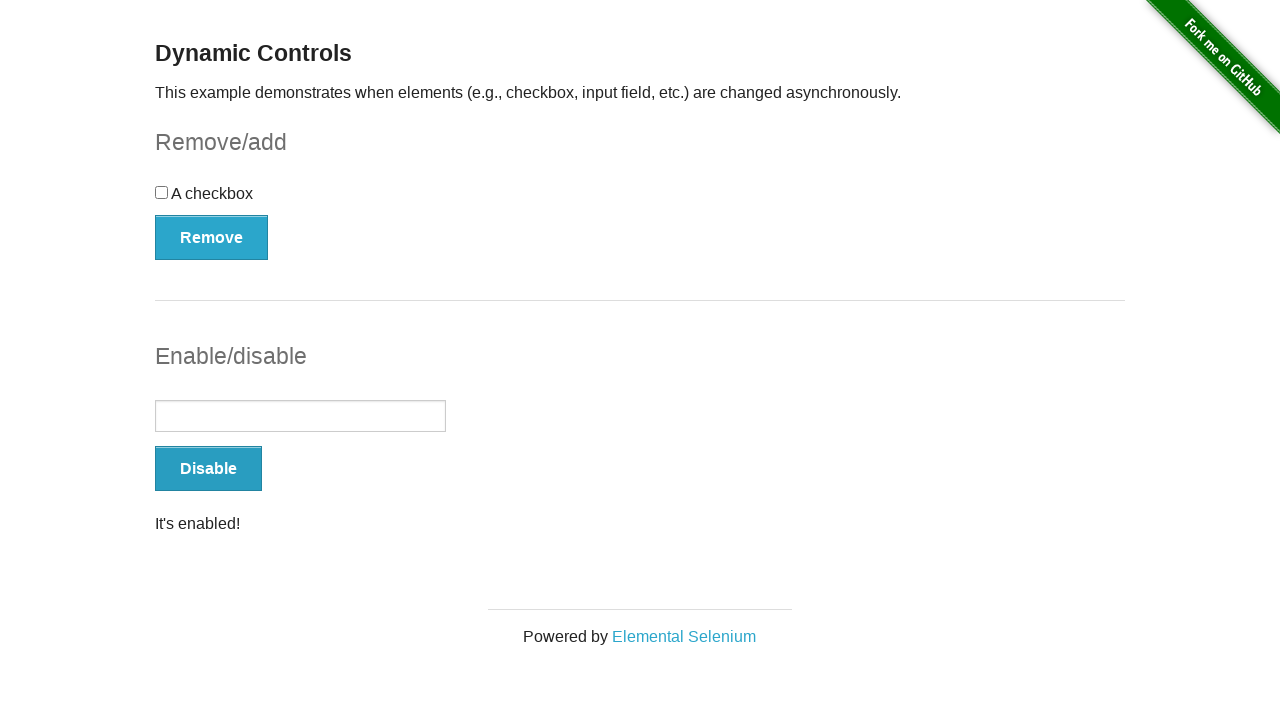

Verified textbox is now enabled
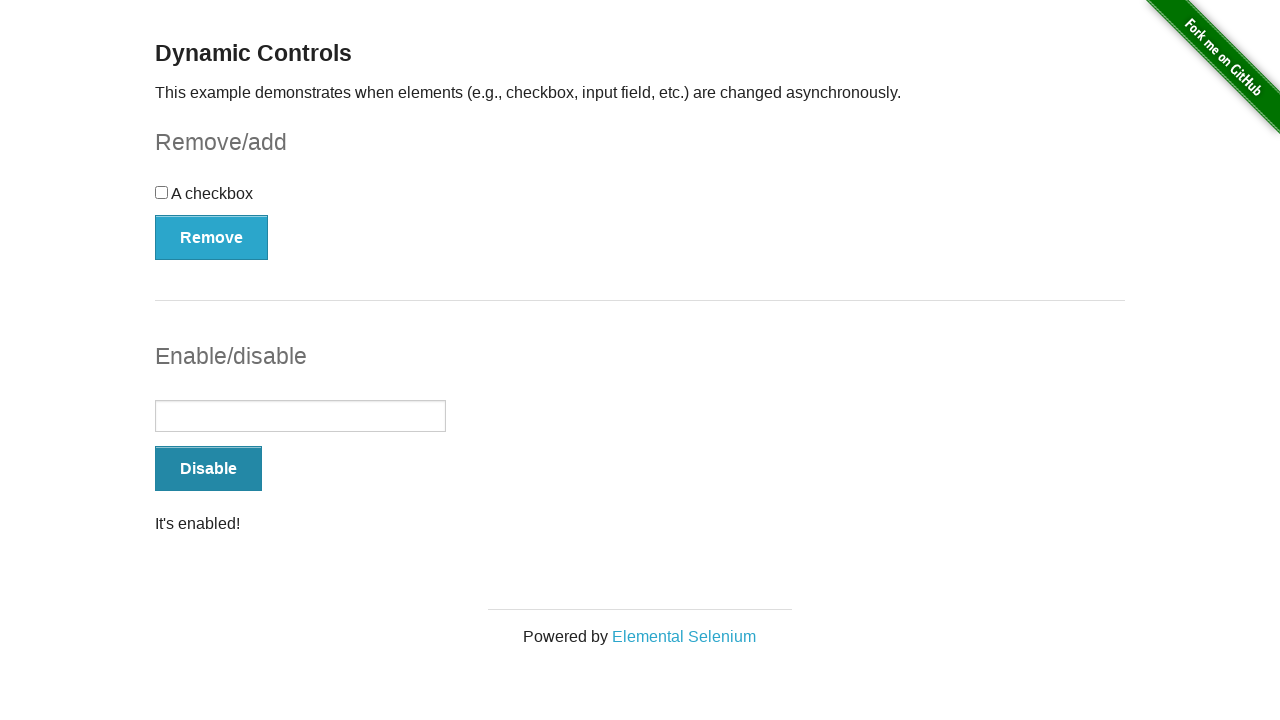

Verified 'It's enabled!' message is visible
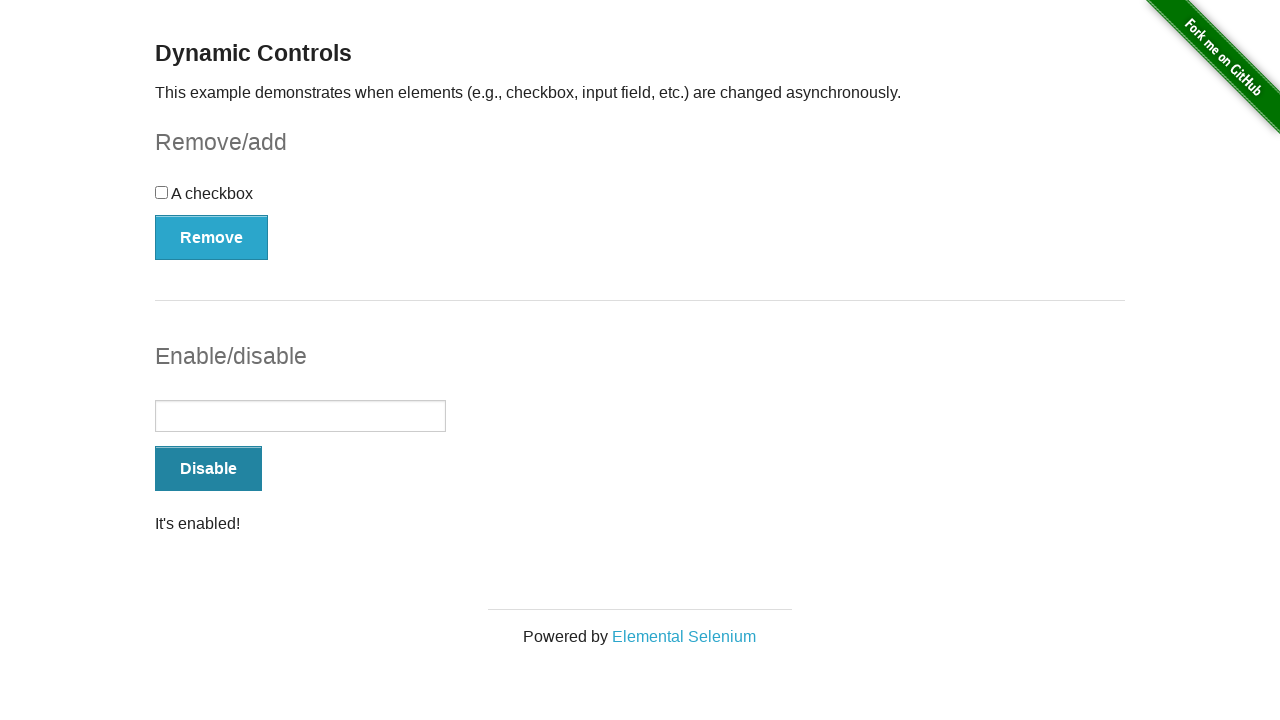

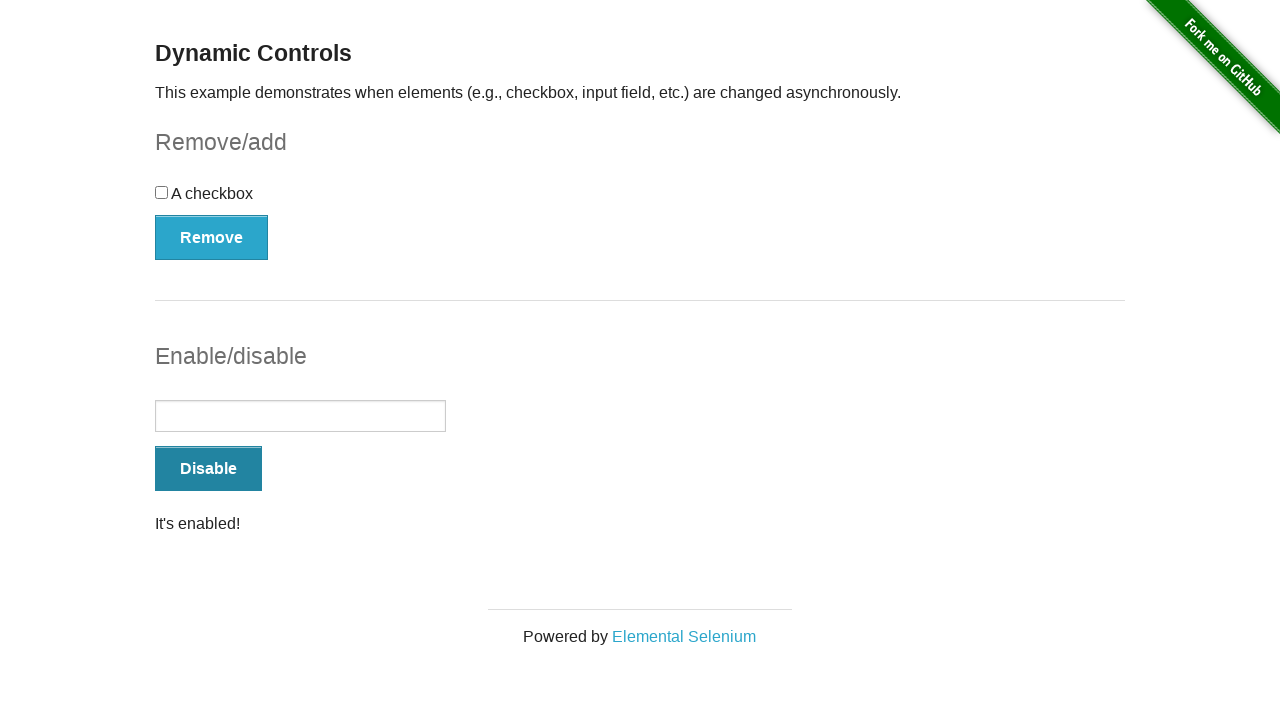